Tests the search functionality on Bluestone.com by entering "Rings" as a search query and submitting the search form using the Enter key.

Starting URL: https://www.bluestone.com/

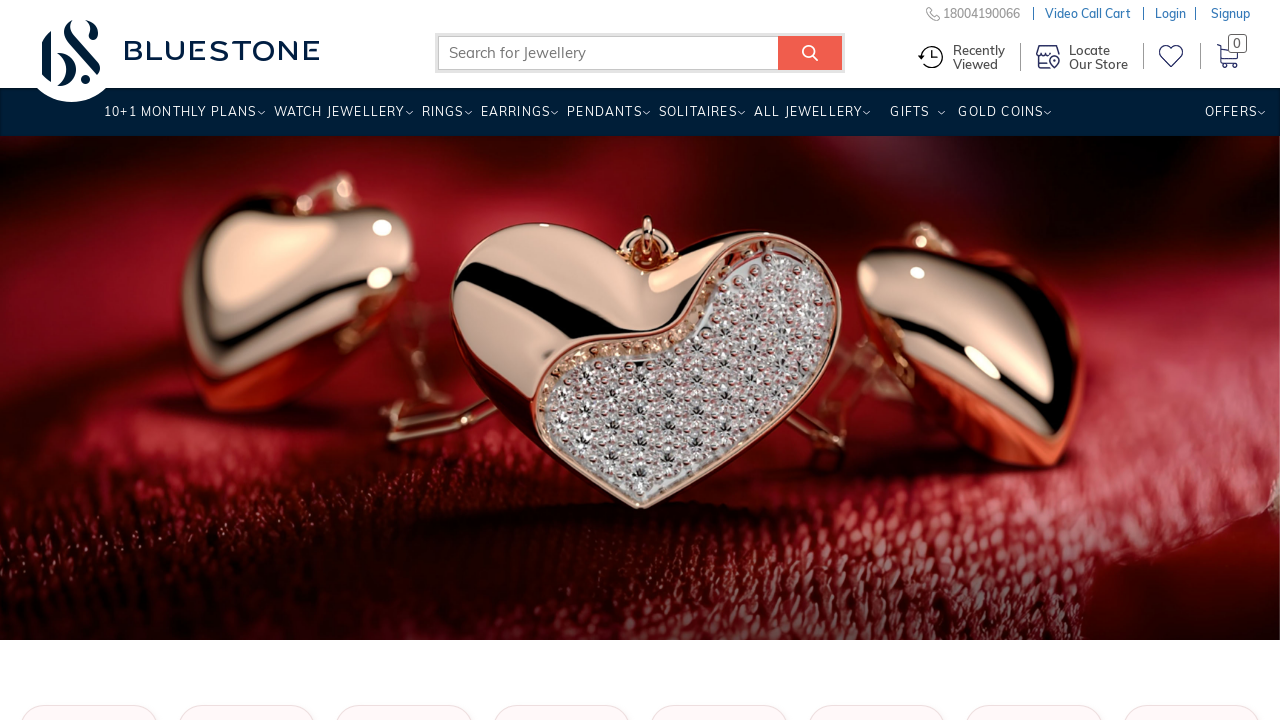

Filled search box with 'Rings' on input[name='search_query']
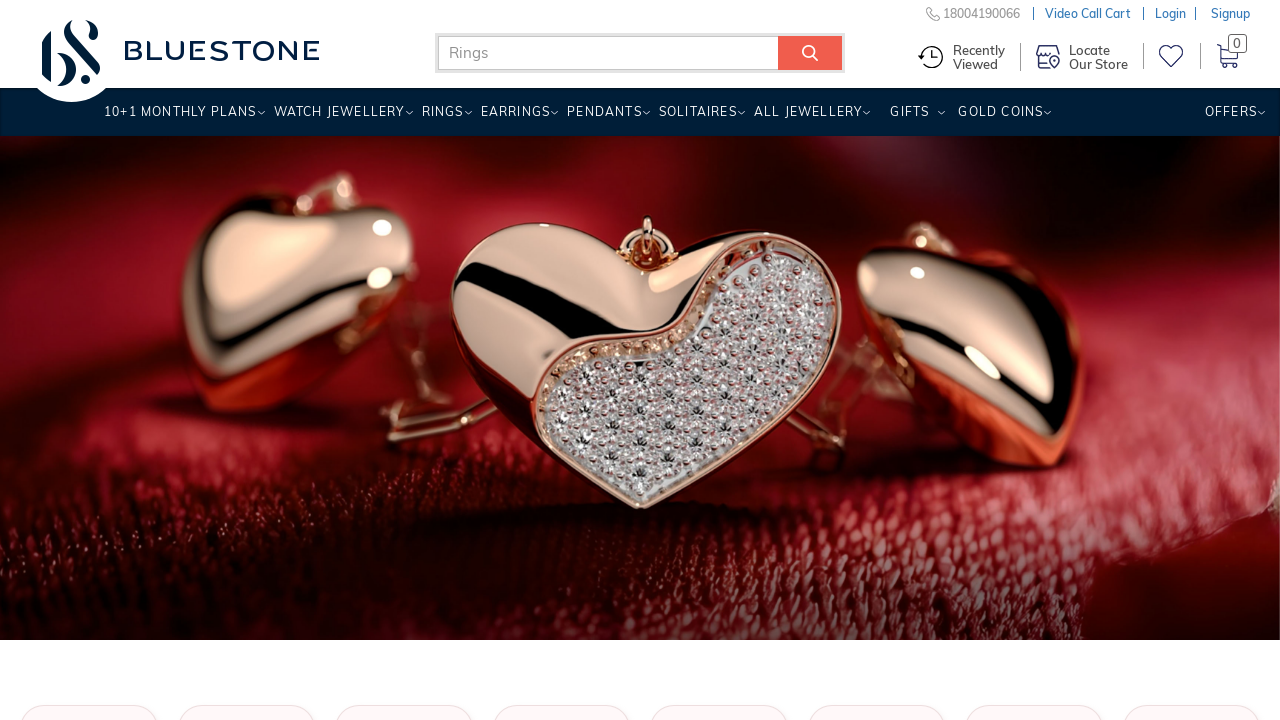

Pressed Enter to submit search query on input[name='search_query']
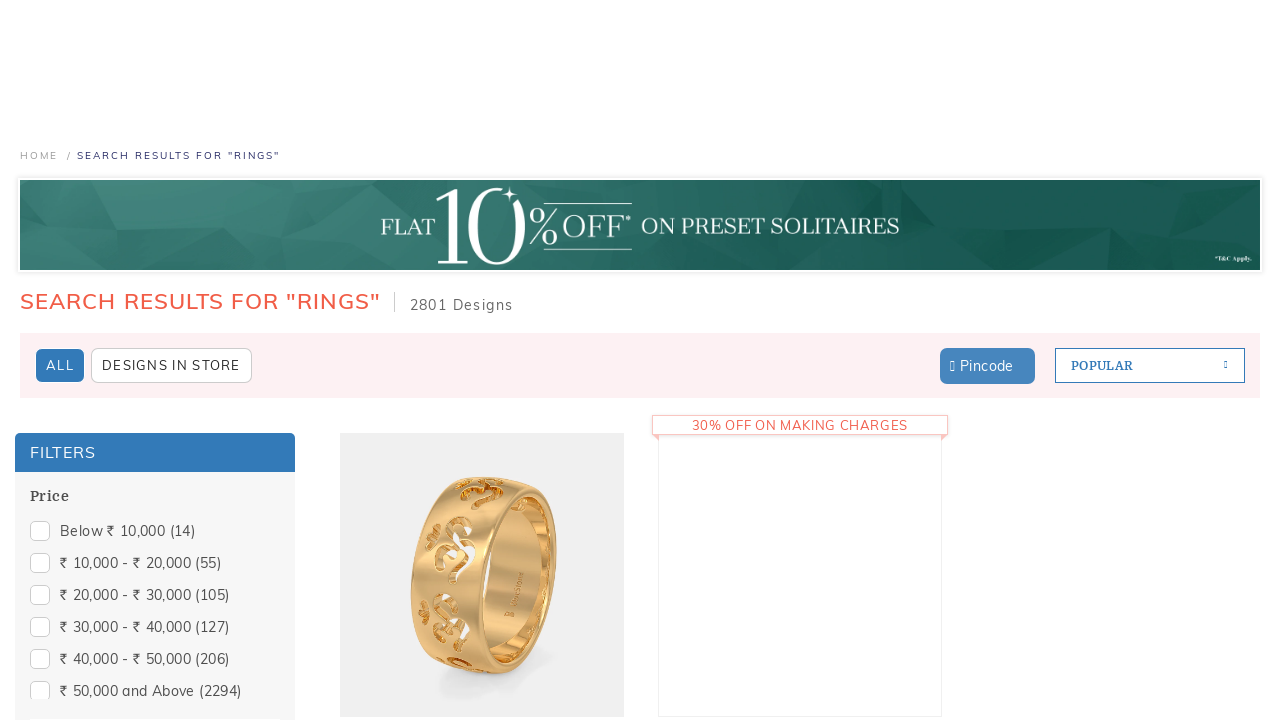

Waited for search results page to load (networkidle)
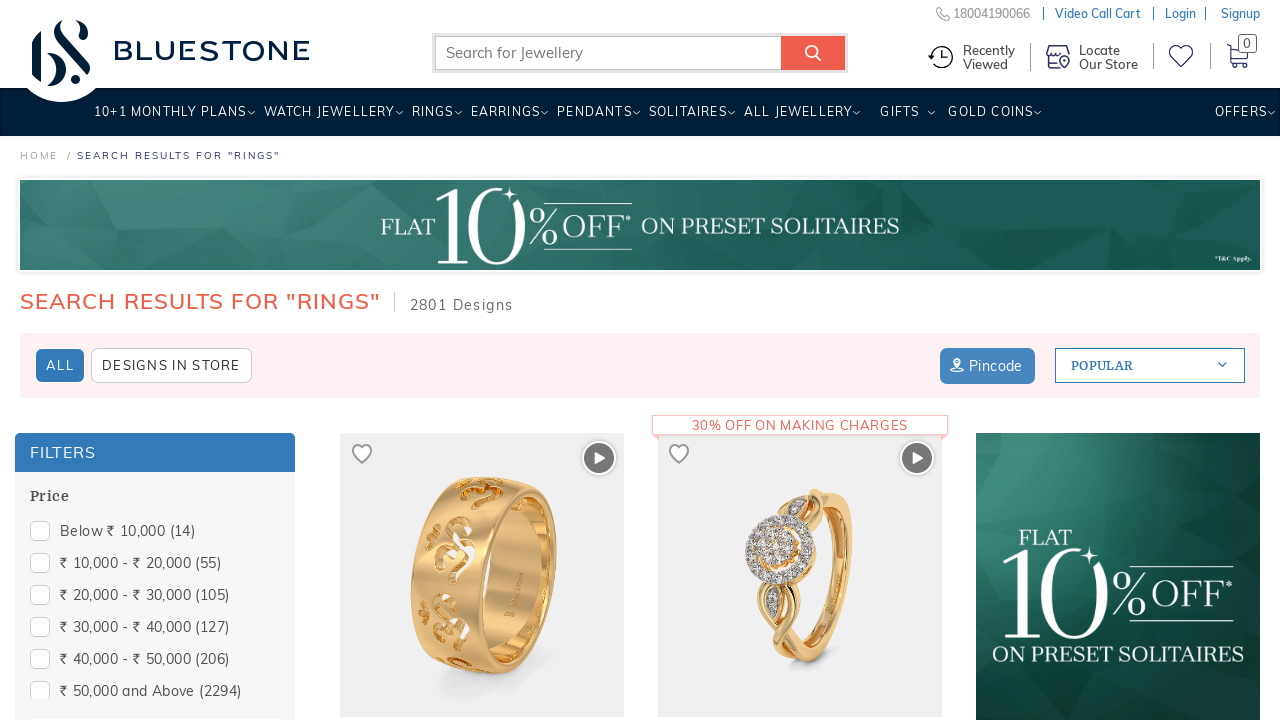

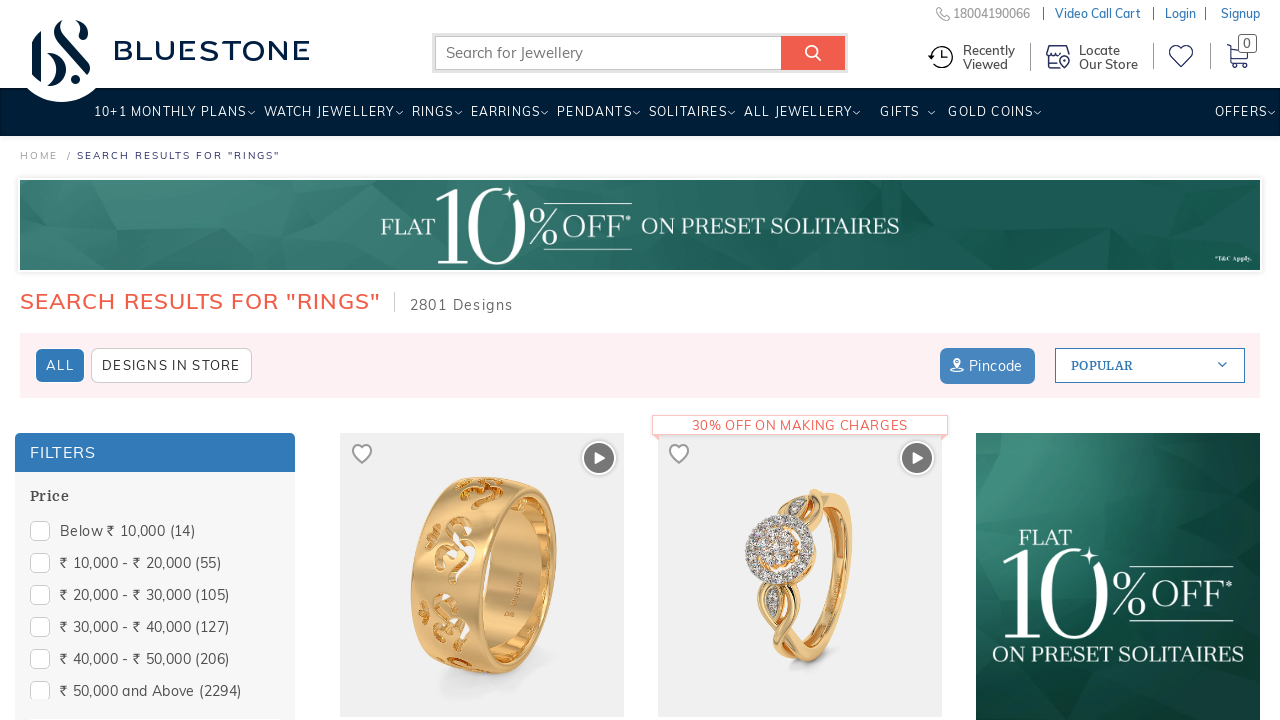